Tests VRBO vacation rental search functionality by navigating to search results for North Carolina, dismissing any modal dialogs, scrolling through property listings, and navigating to the next page of results.

Starting URL: https://www.vrbo.com/search?regionId=235&destination=North%20Carolina%2C%20United%20States%20of%20America&adults=2

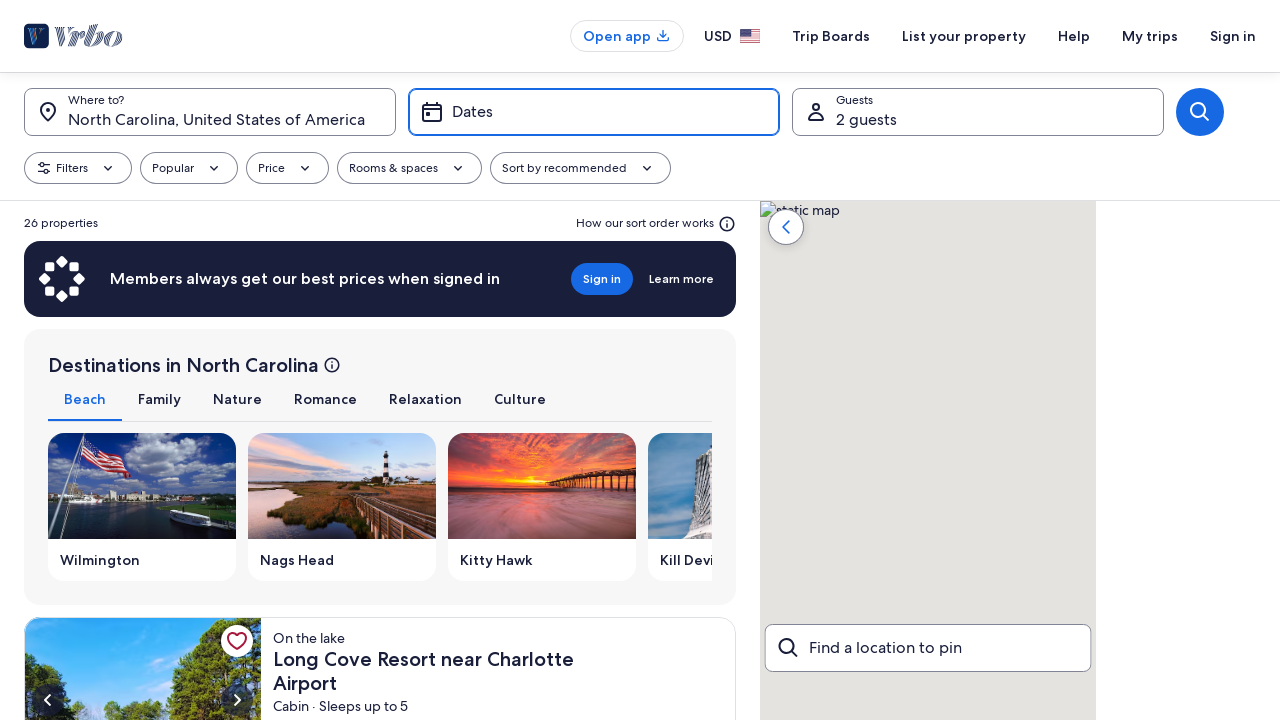

Waited for network idle on VRBO search results page
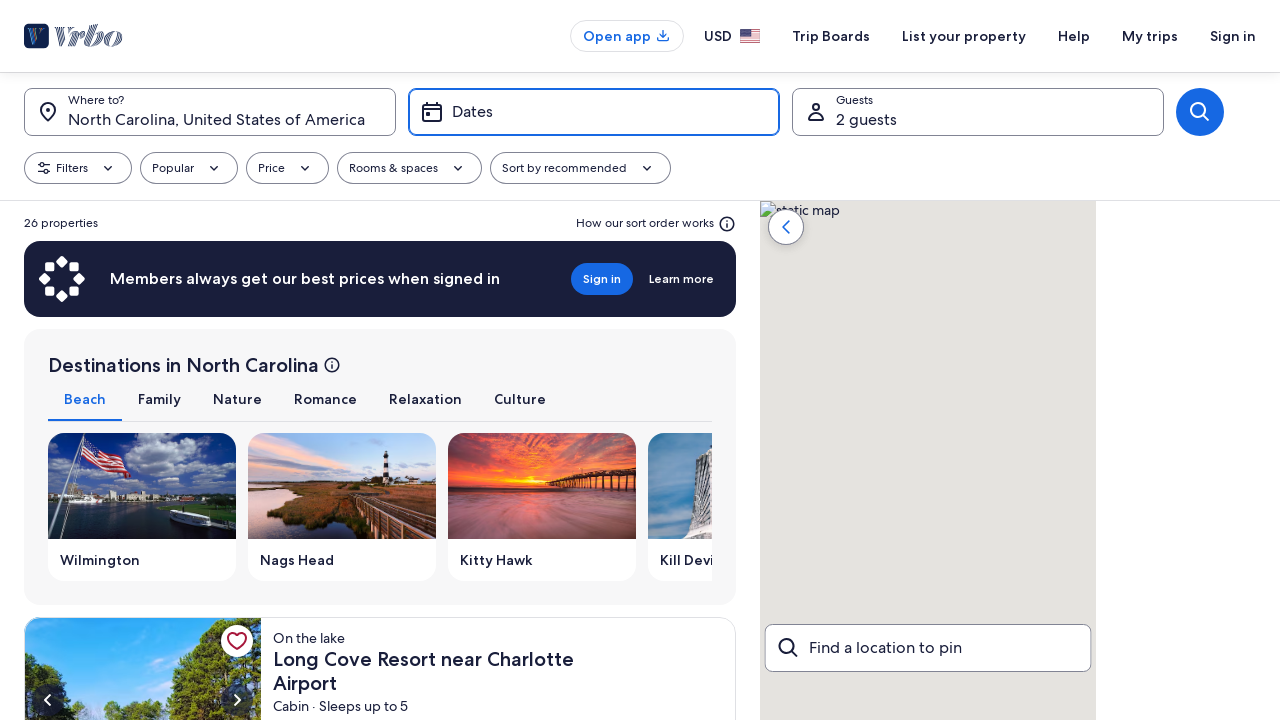

No modal dialog found to dismiss on button.uitk-button-primary >> nth=0
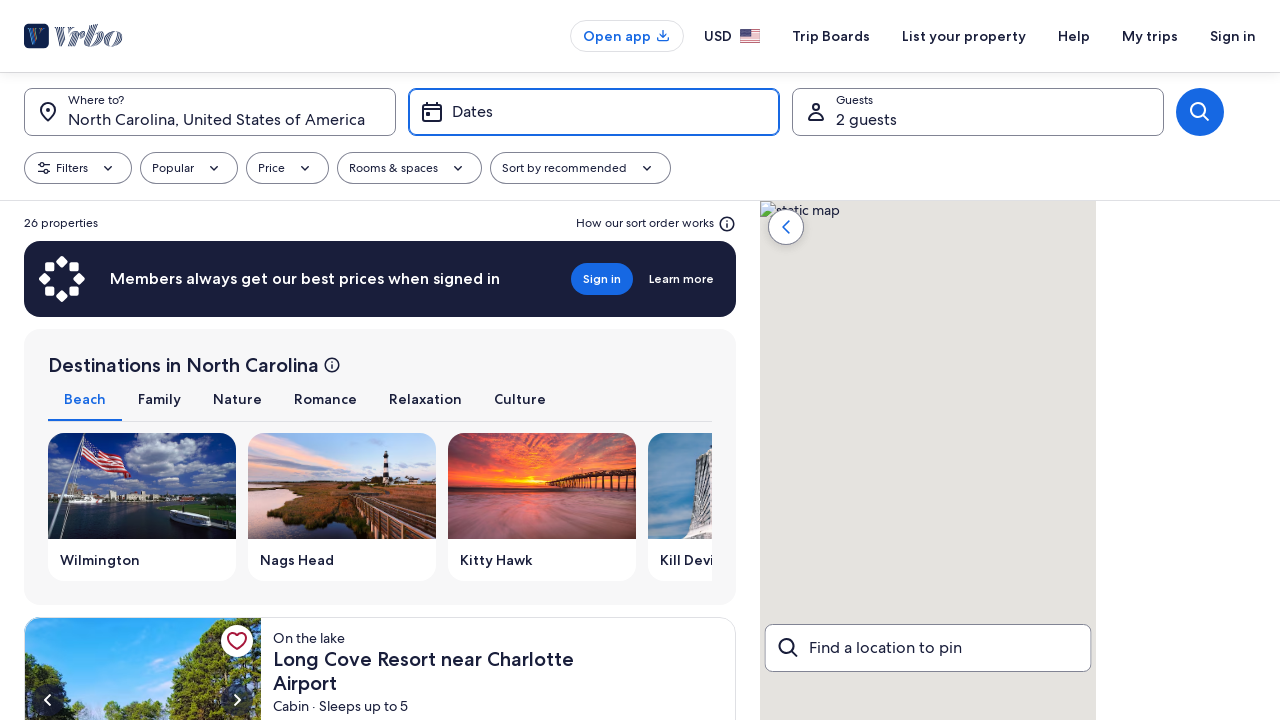

Scrollable results section loaded
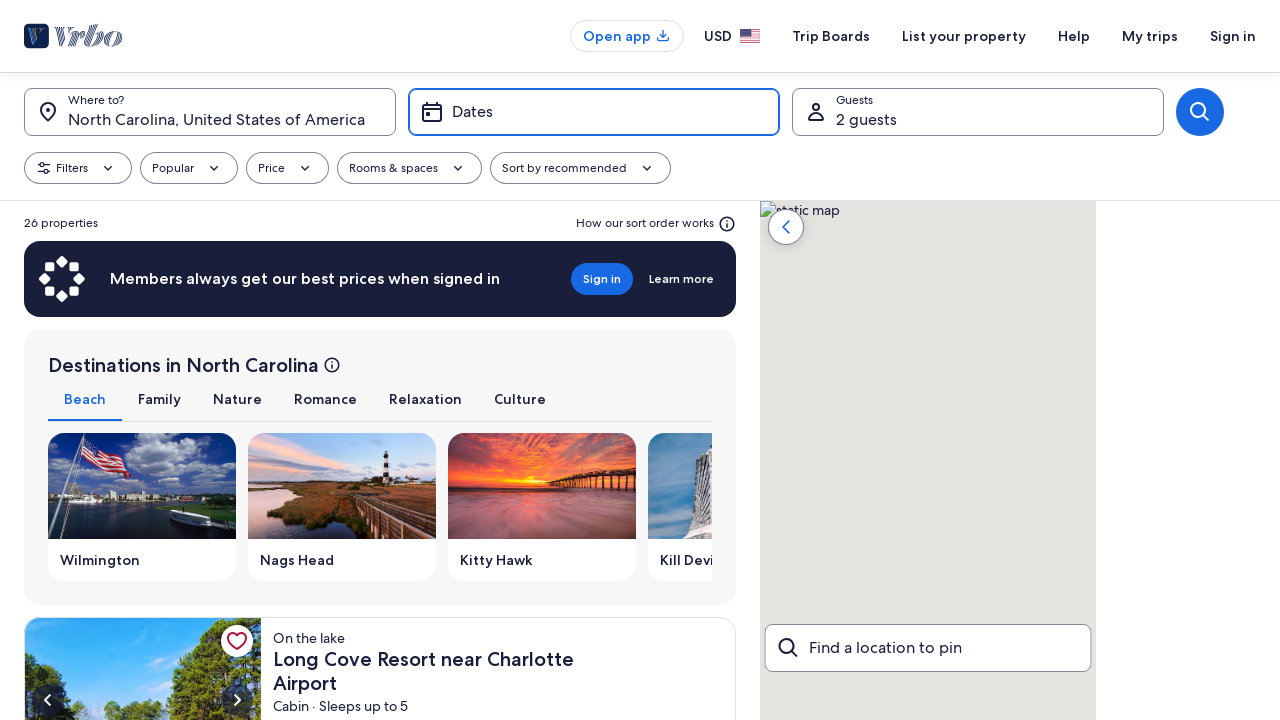

Scrolled property listings to 25% position
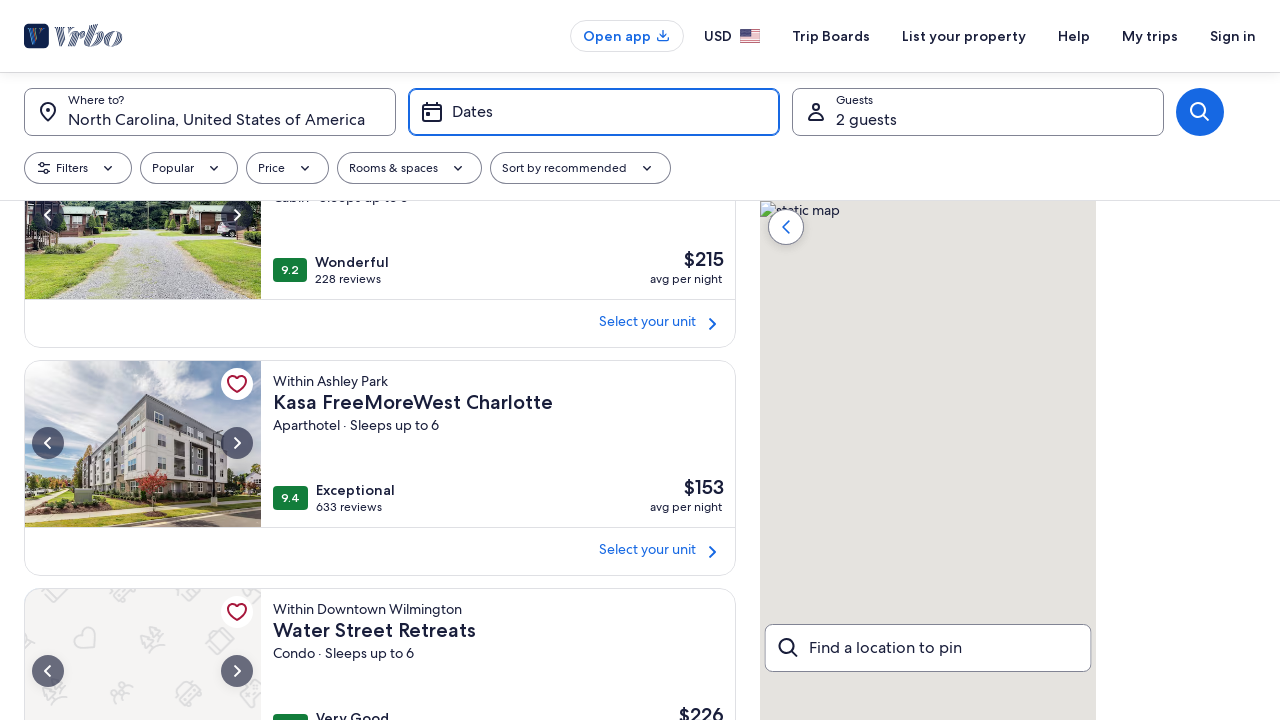

Waited for content to load after scrolling
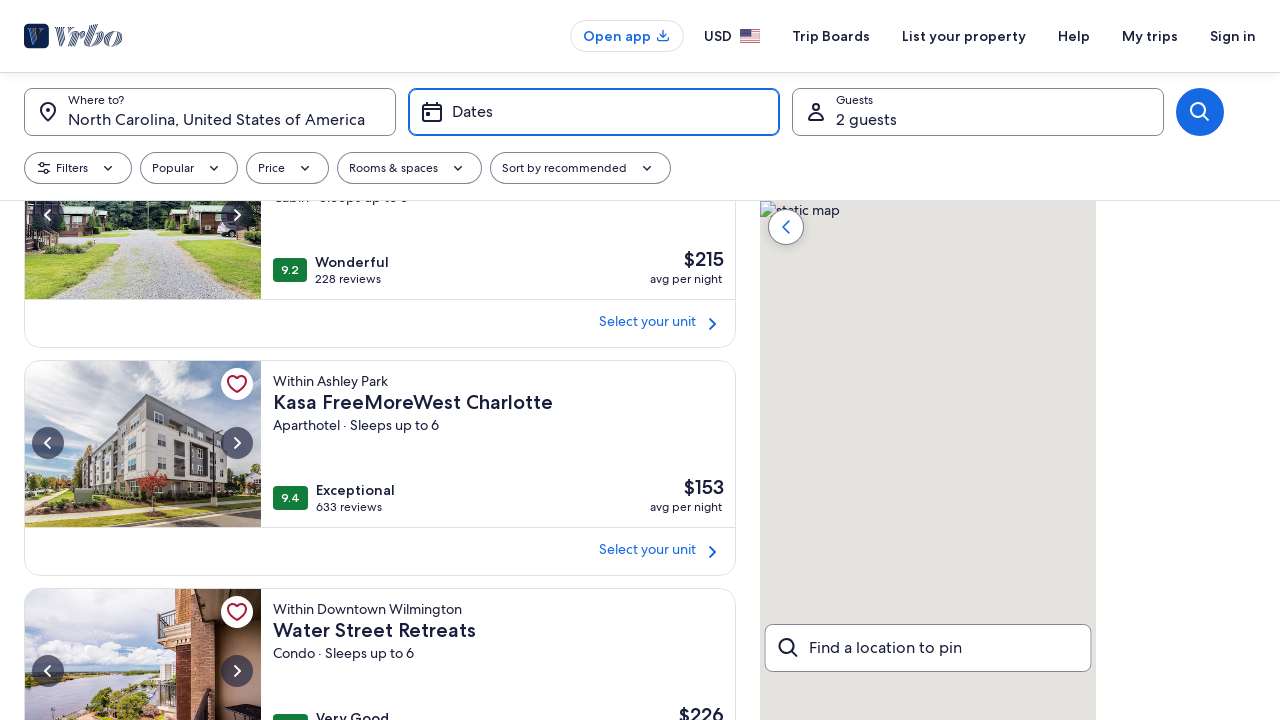

Scrolled property listings to 50% position
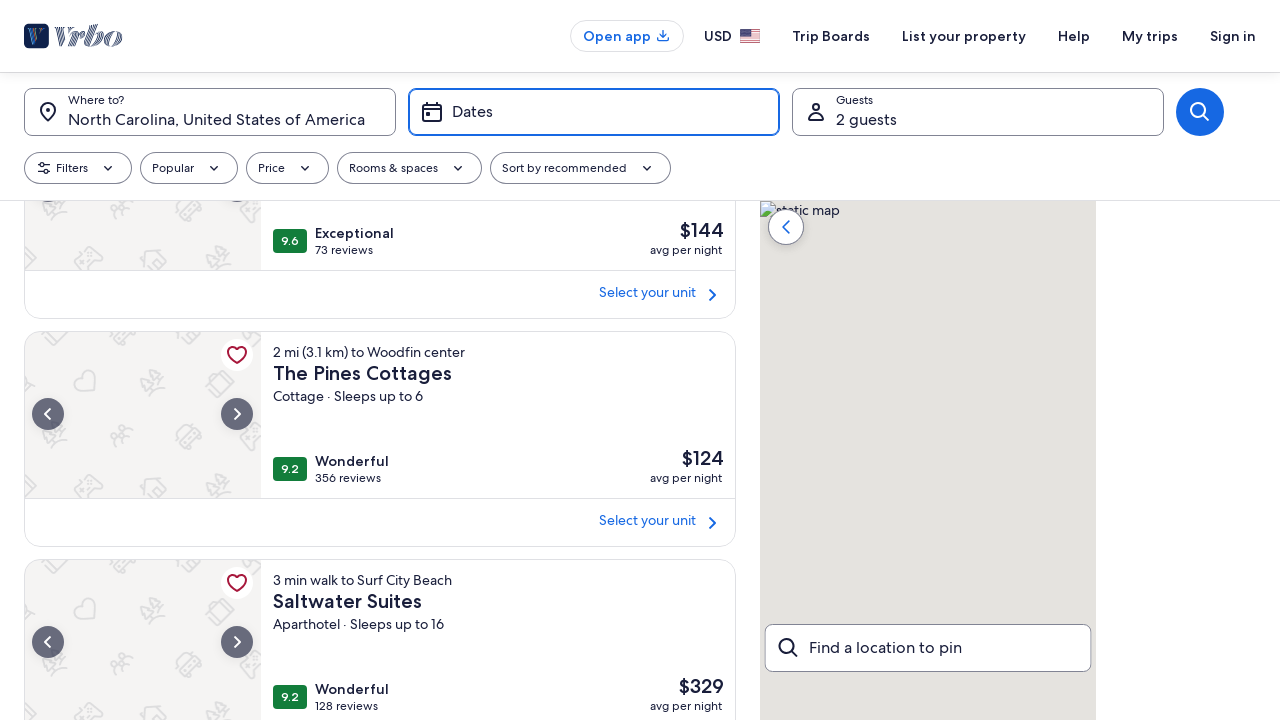

Waited for content to load after scrolling
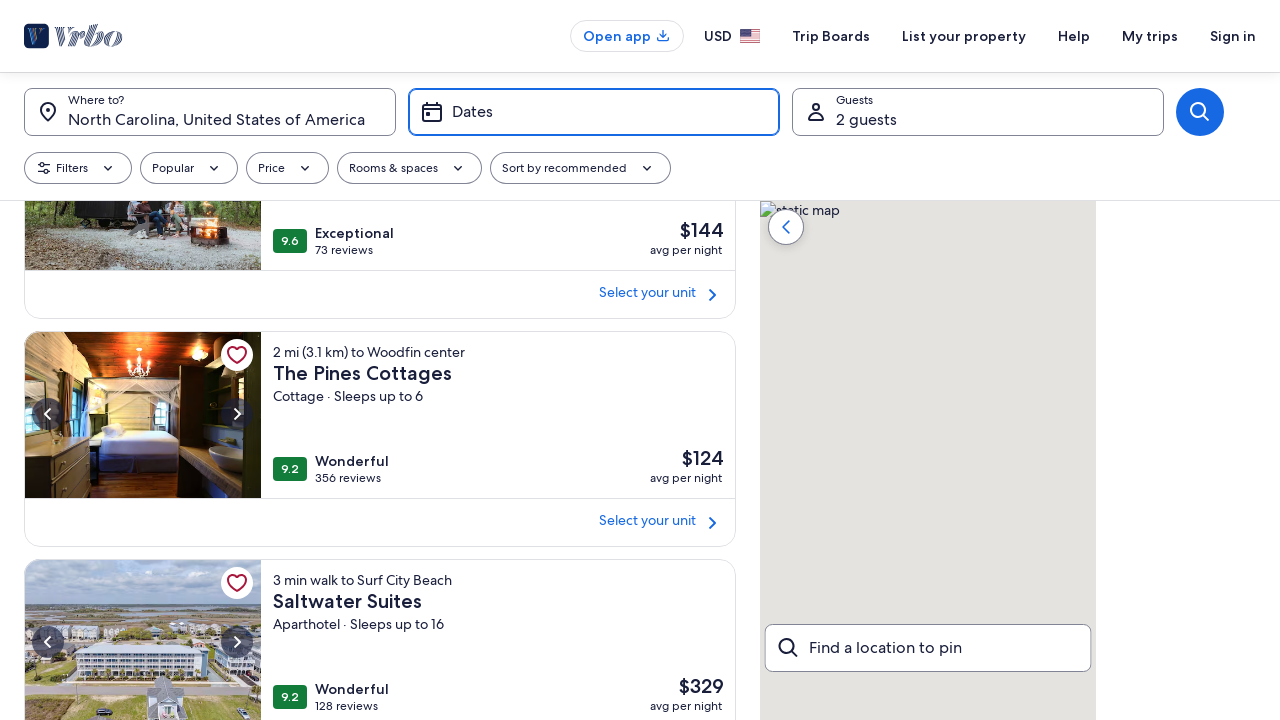

Scrolled property listings to 75% position
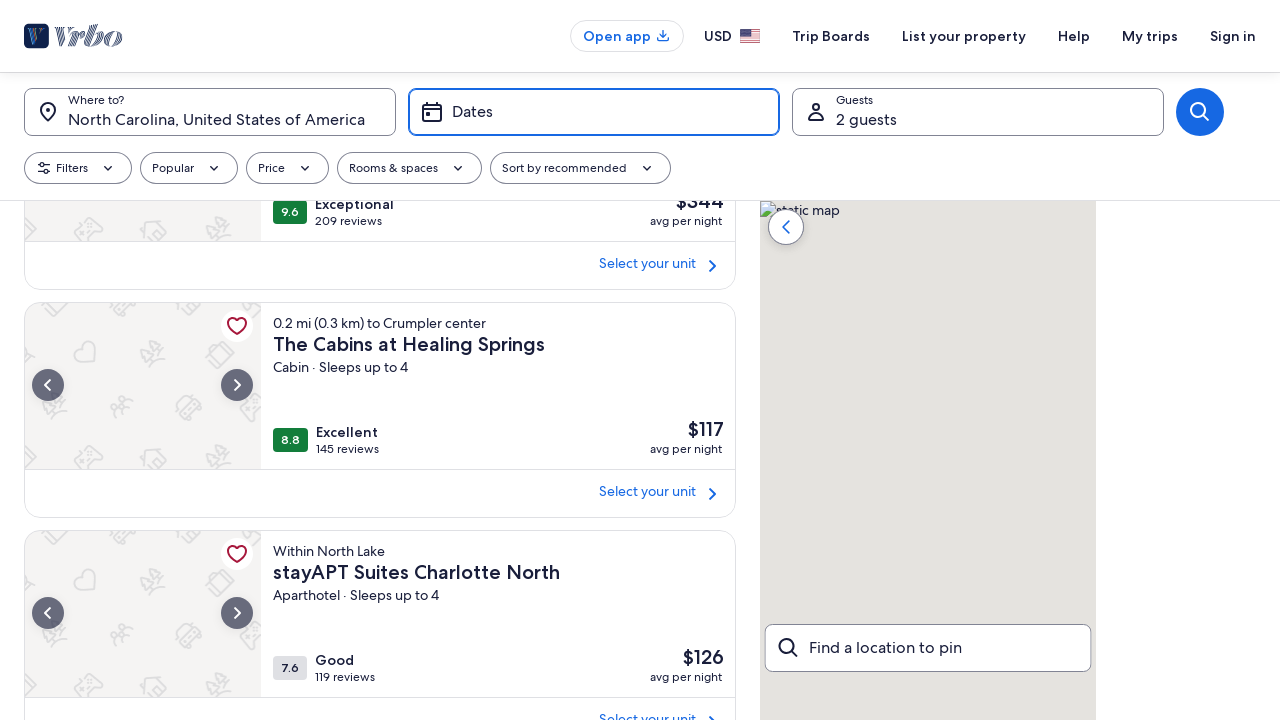

Waited for content to load after scrolling
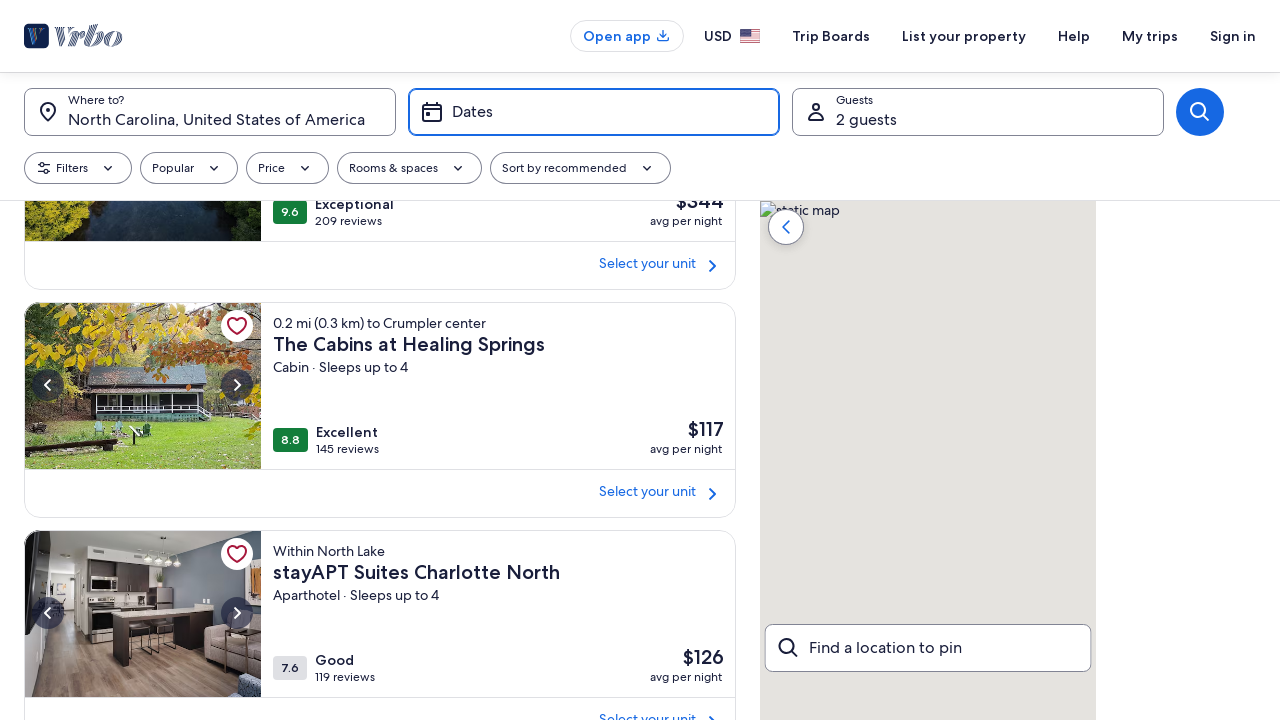

Scrolled property listings to 100% position
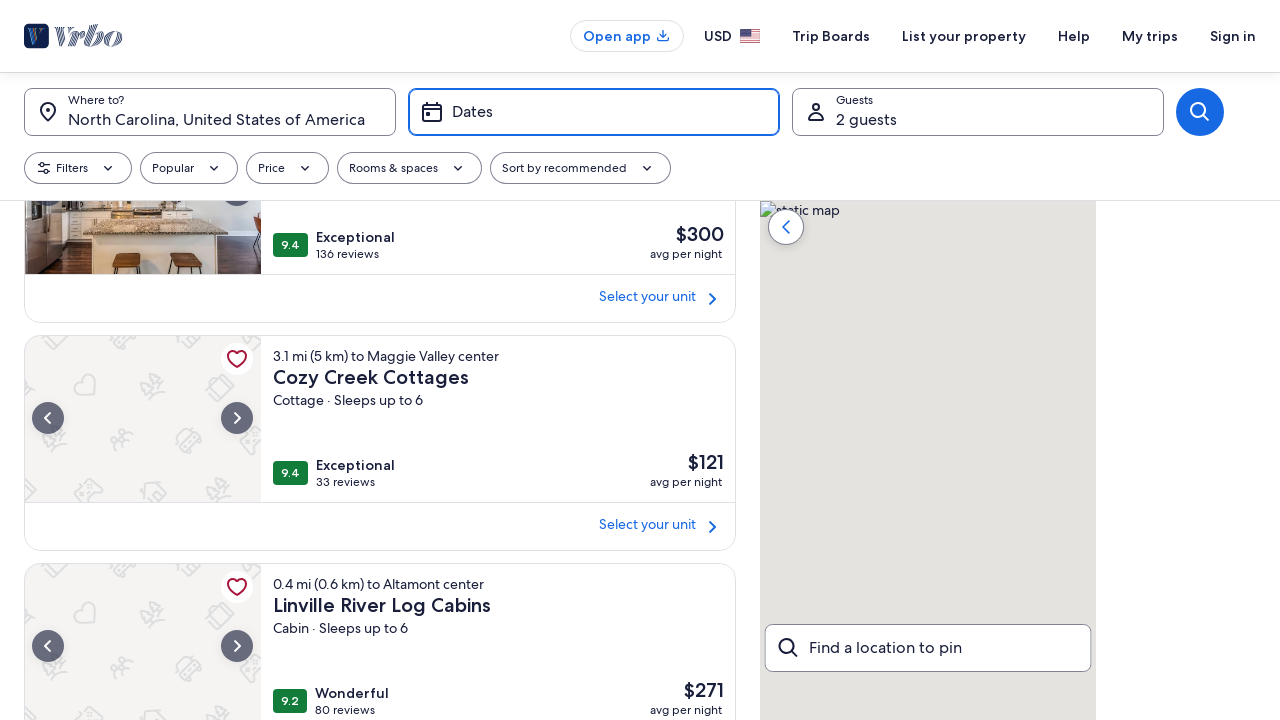

Waited for content to load after scrolling
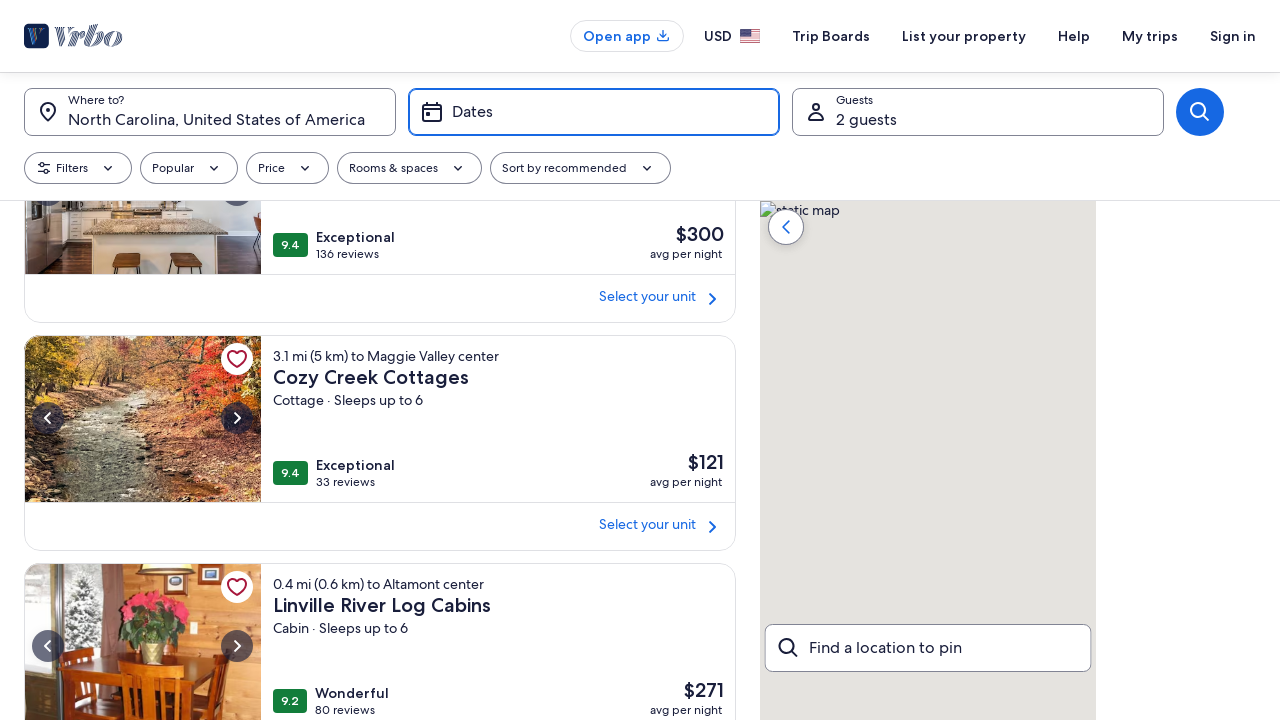

Property cards became visible after scrolling
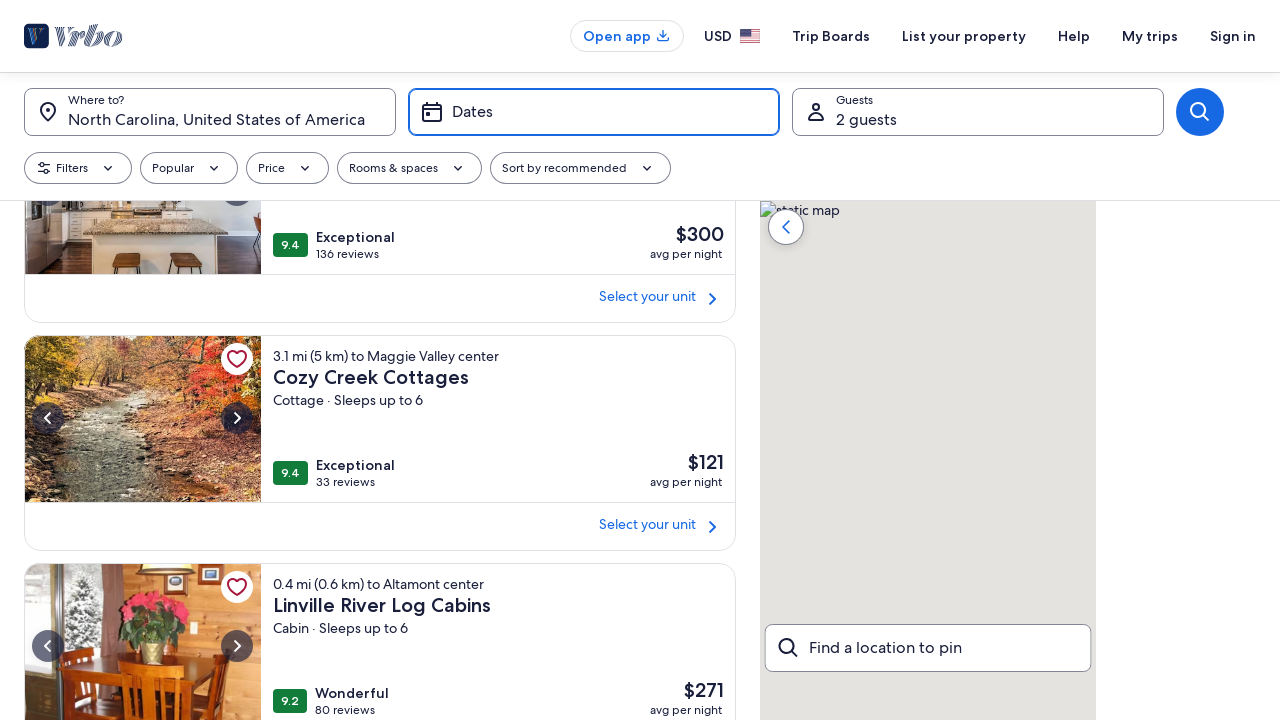

Clicked next page button to navigate to page 2 of search results at (1200, 112) on button.uitk-button-only-icon.uitk-button-primary >> nth=0
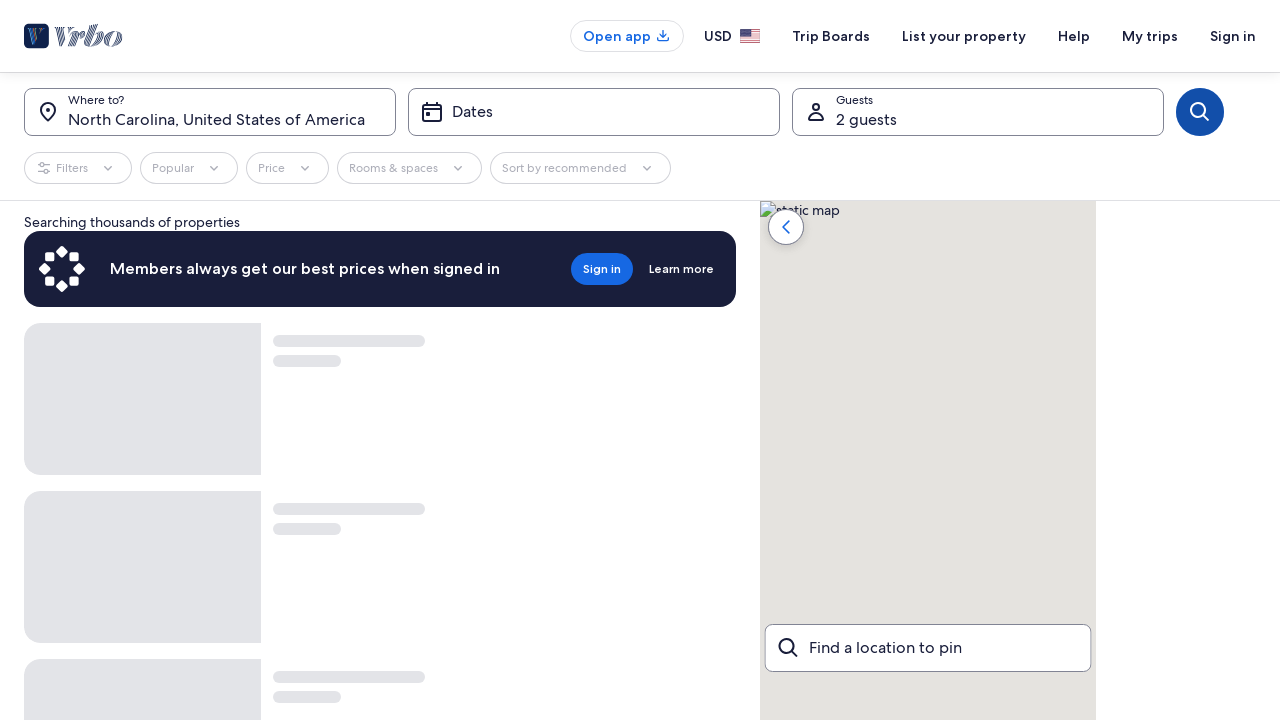

Page 2 of search results loaded (network idle)
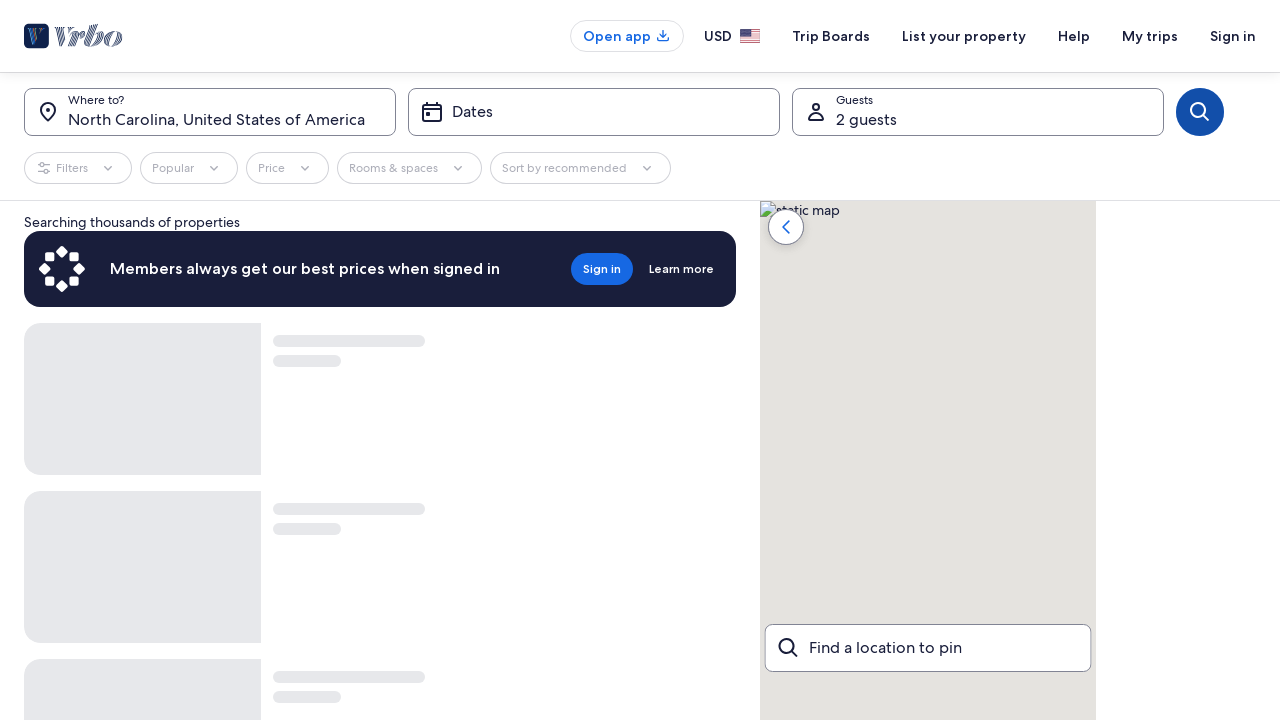

Property cards loaded on page 2
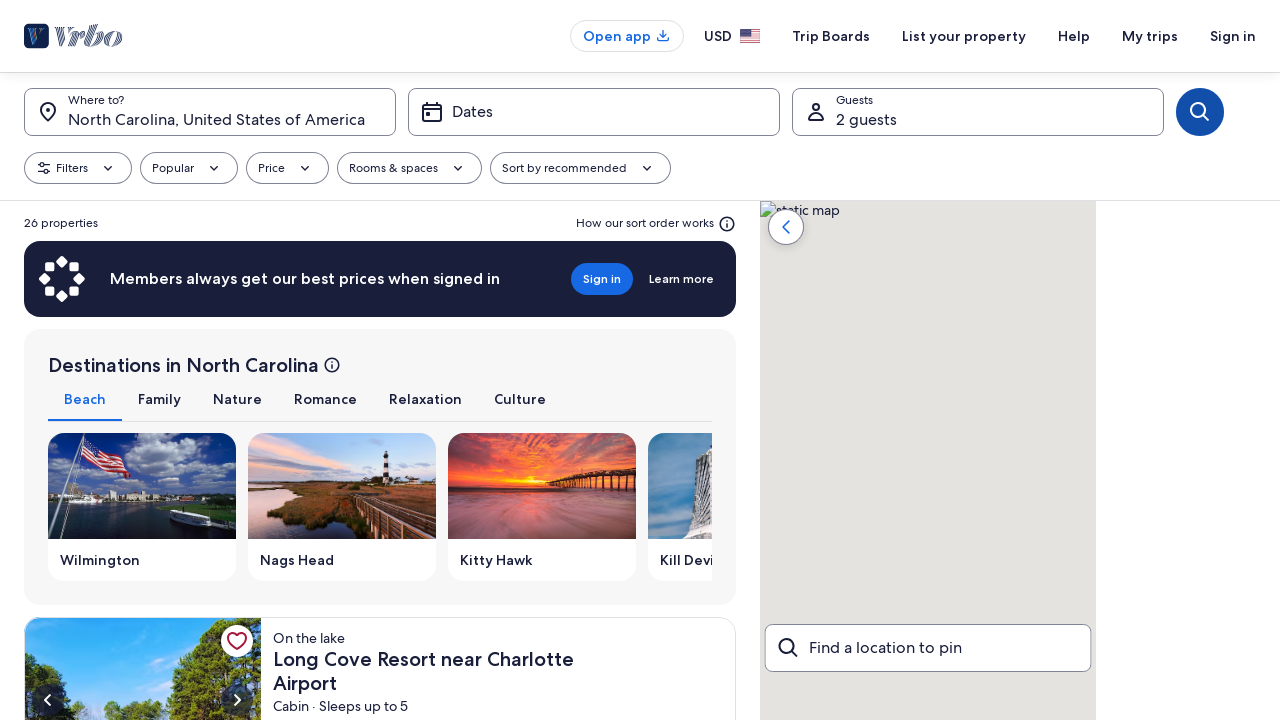

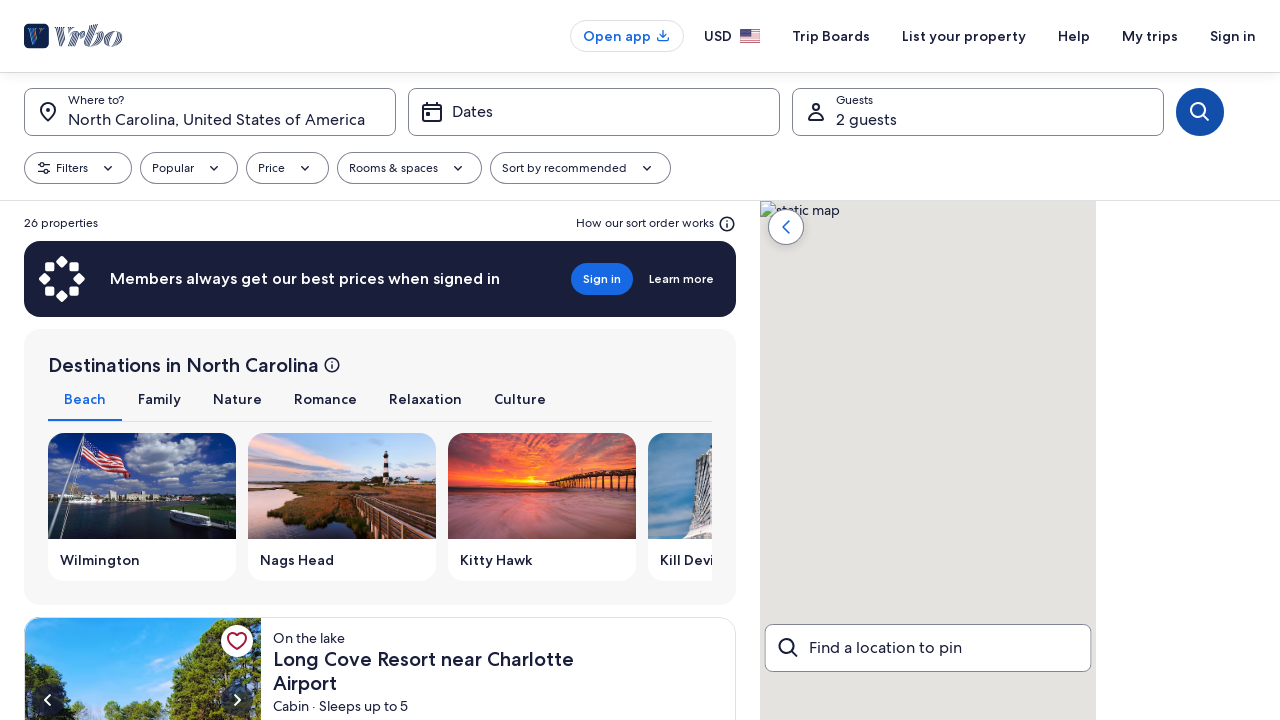